Tests the login form validation when password field is empty but username is provided, expecting a password required error

Starting URL: https://www.saucedemo.com/

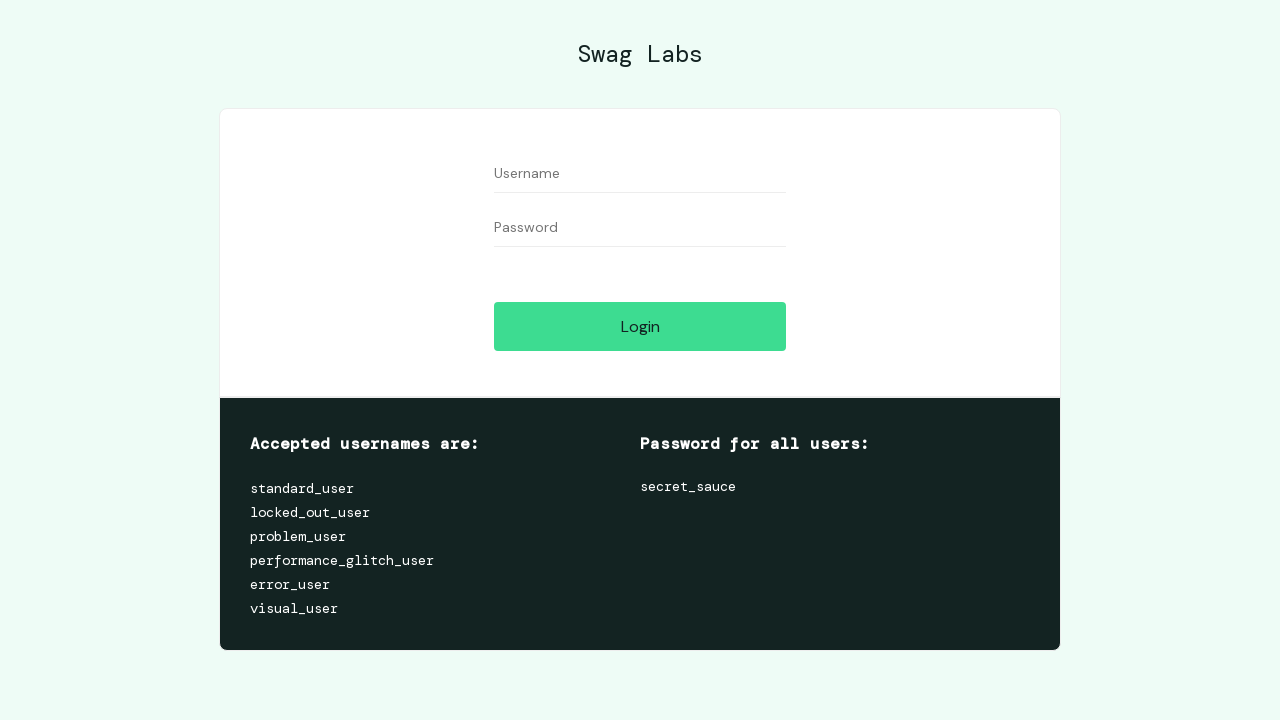

Filled username field with 'standard_user' on #user-name
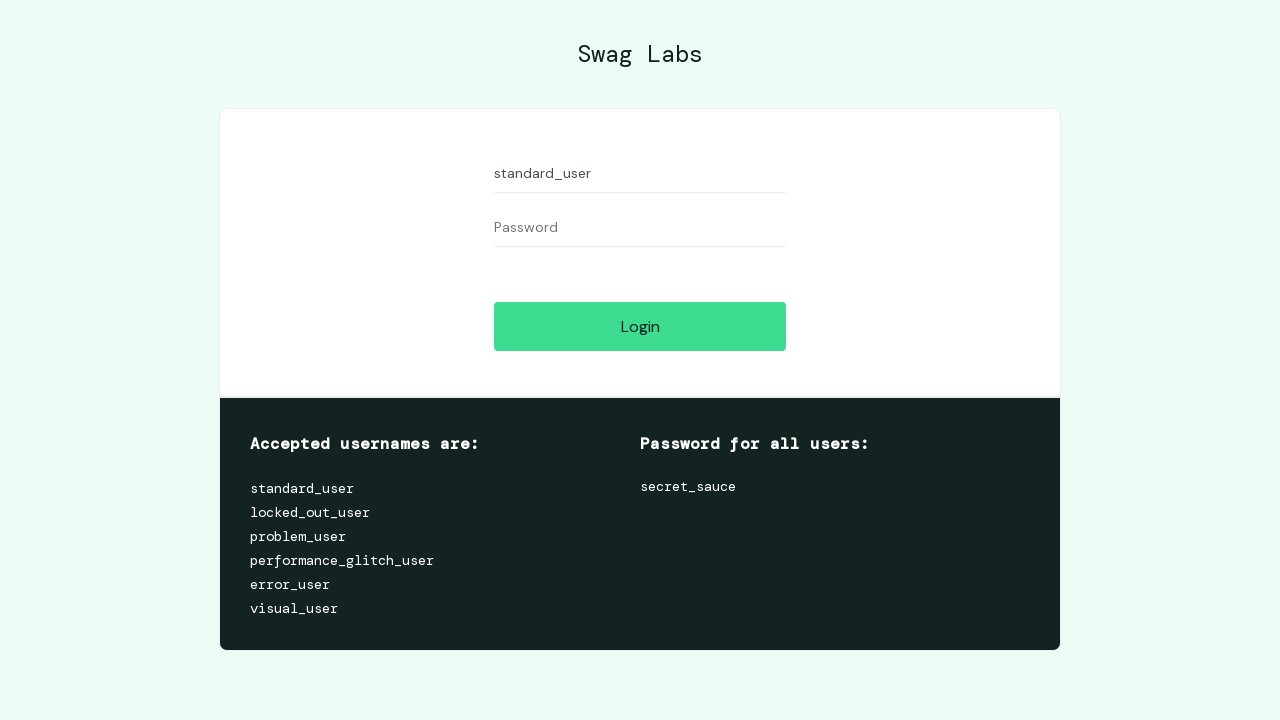

Left password field empty on #password
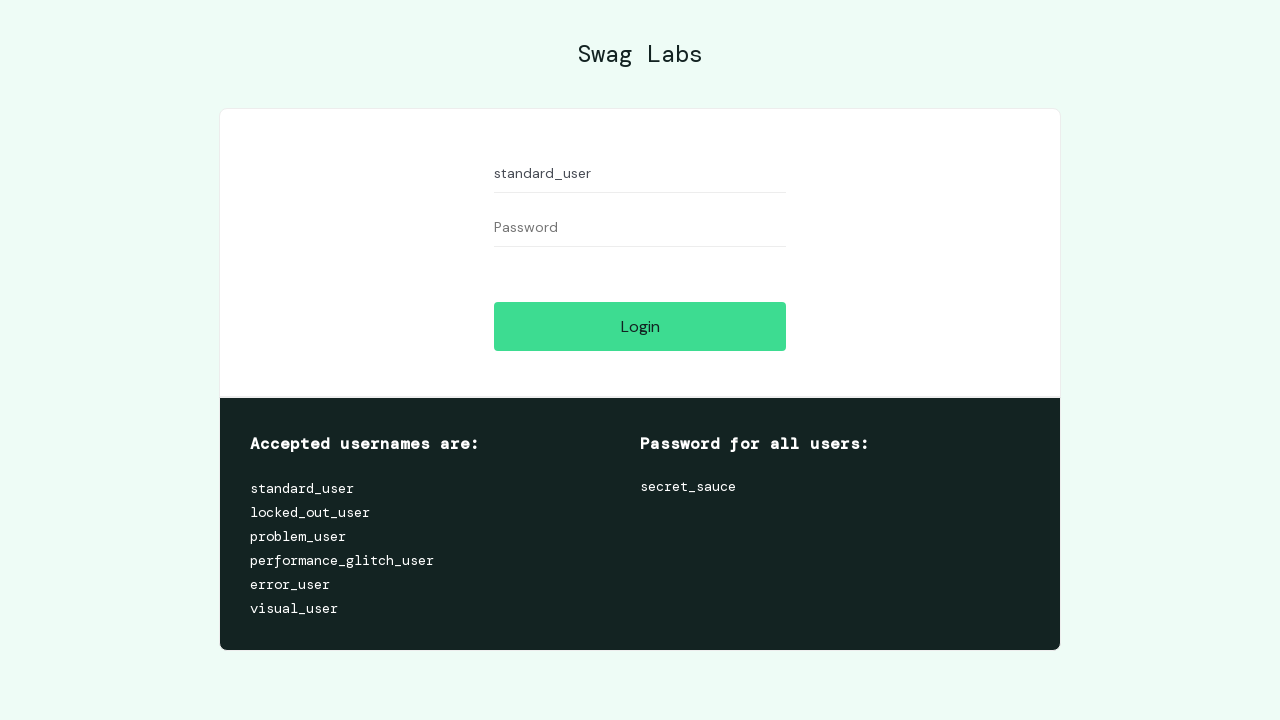

Clicked login button at (640, 326) on #login-button
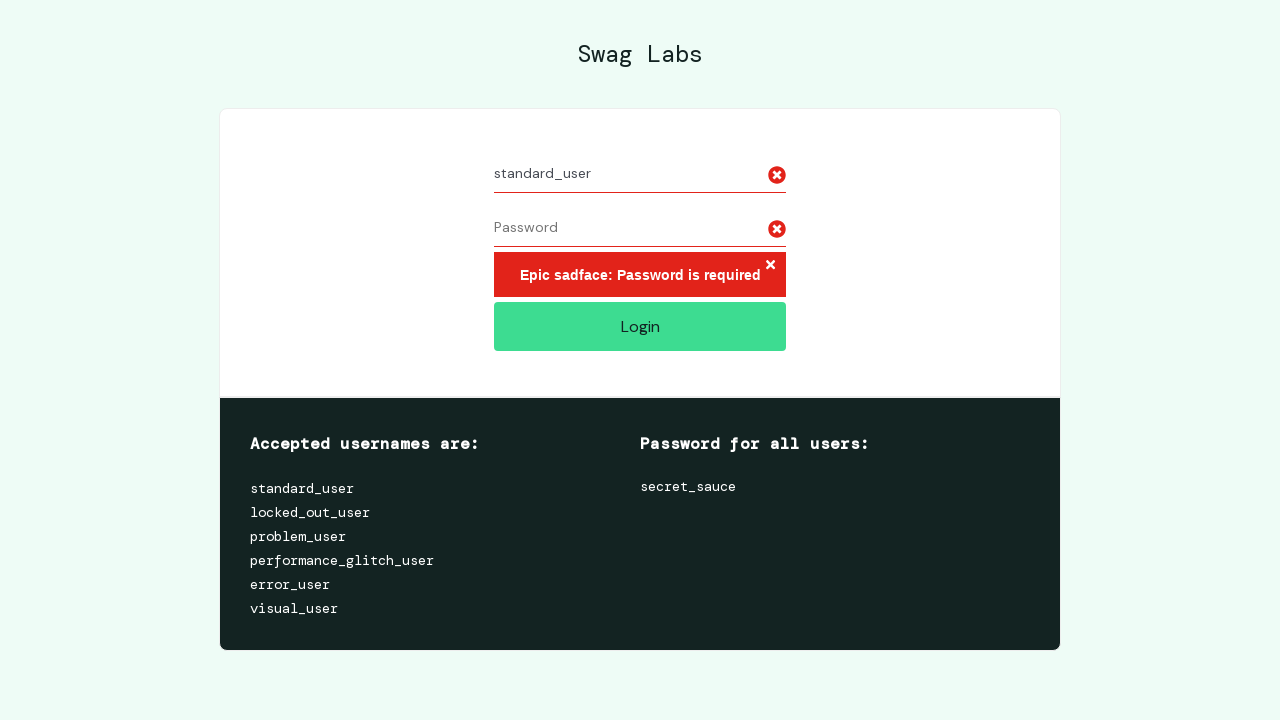

Password required error message appeared
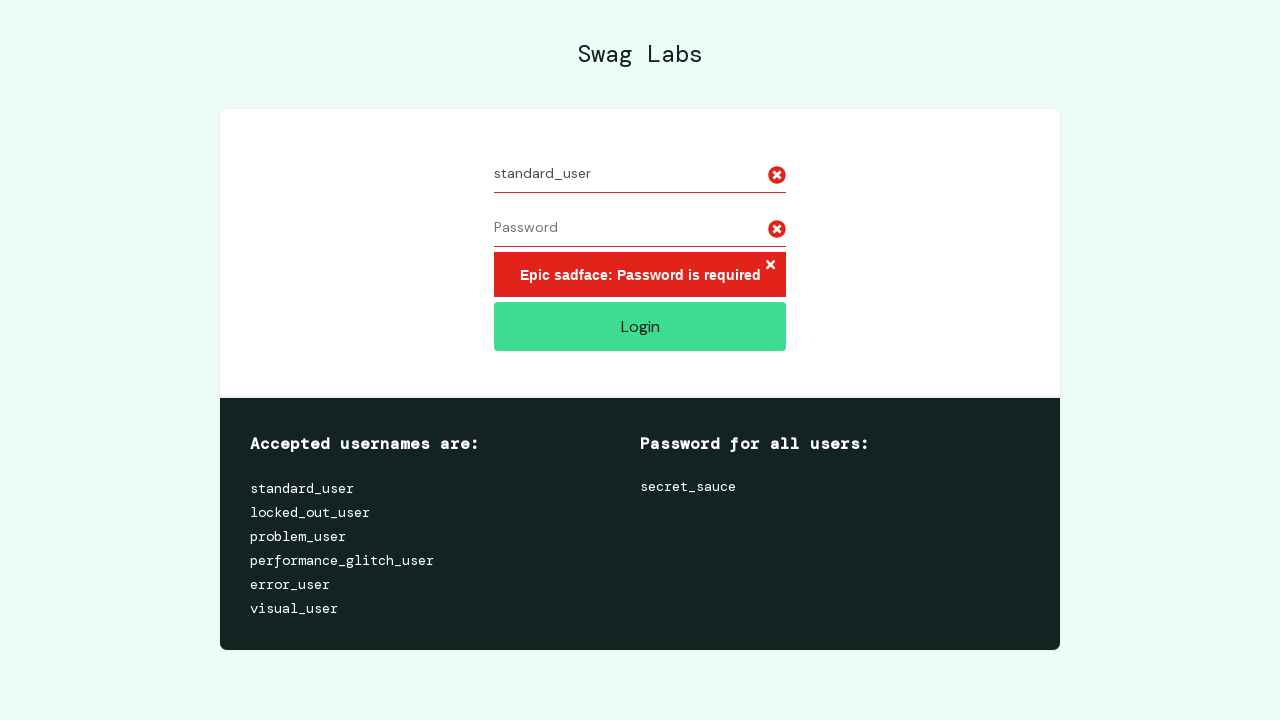

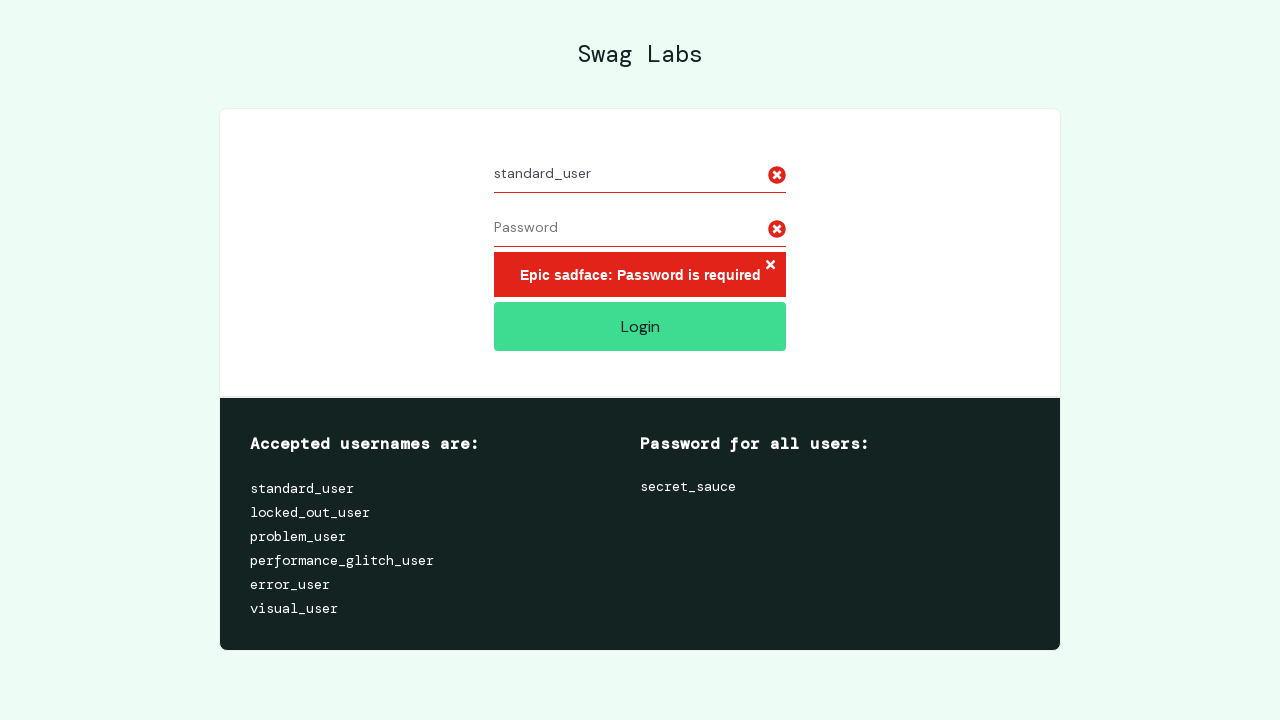